Tests shopping cart functionality by adding vegetables to cart, applying promo code, and proceeding to checkout

Starting URL: https://rahulshettyacademy.com/seleniumPractise/#/

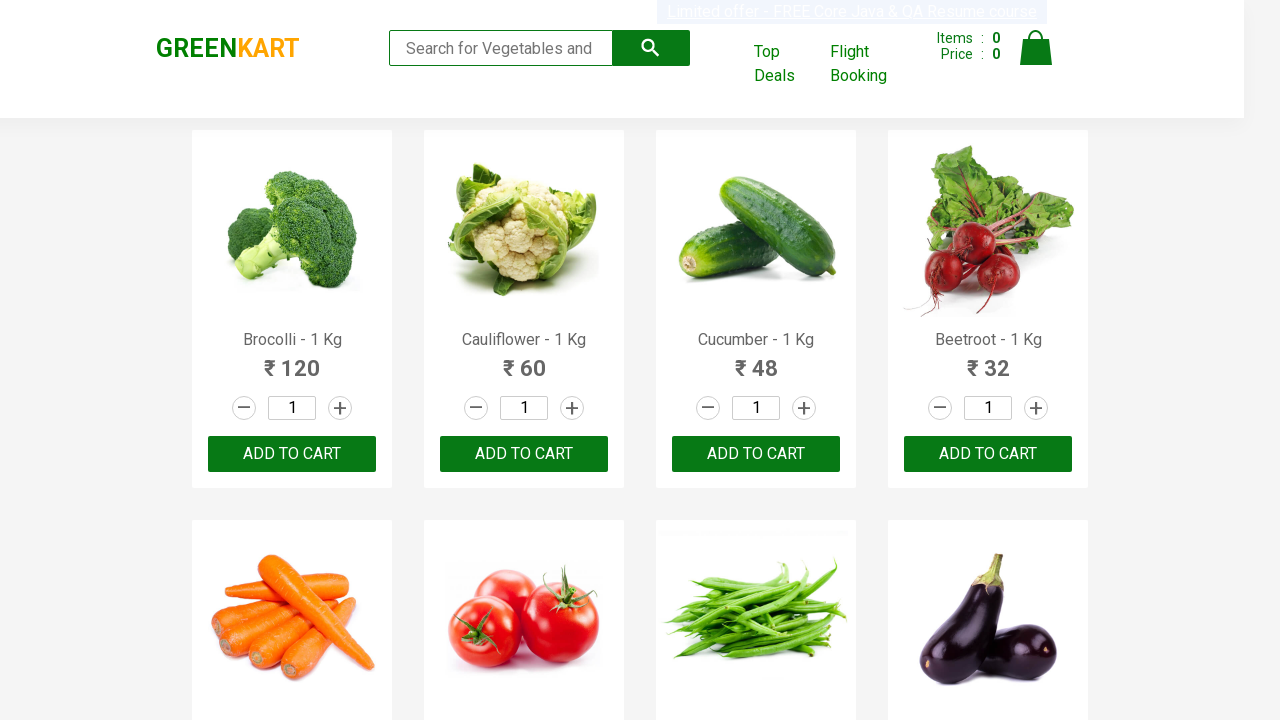

Waited for products to load on the page
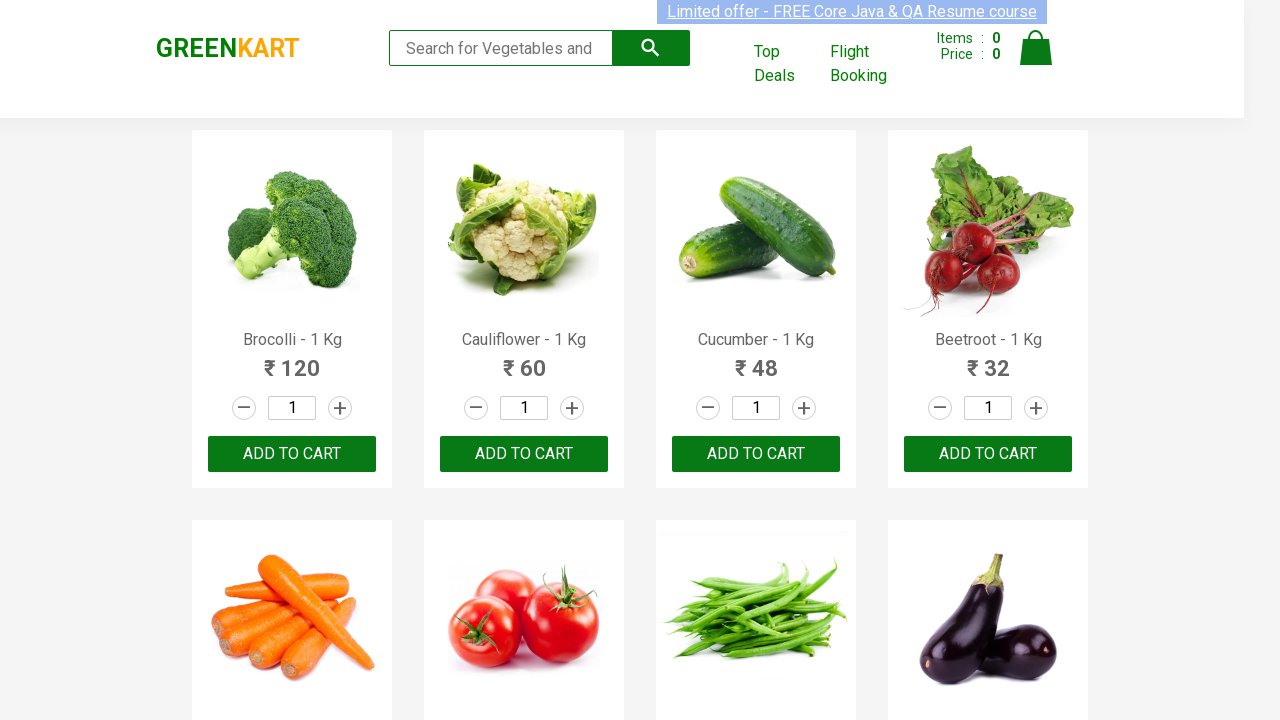

Retrieved list of all products on the page
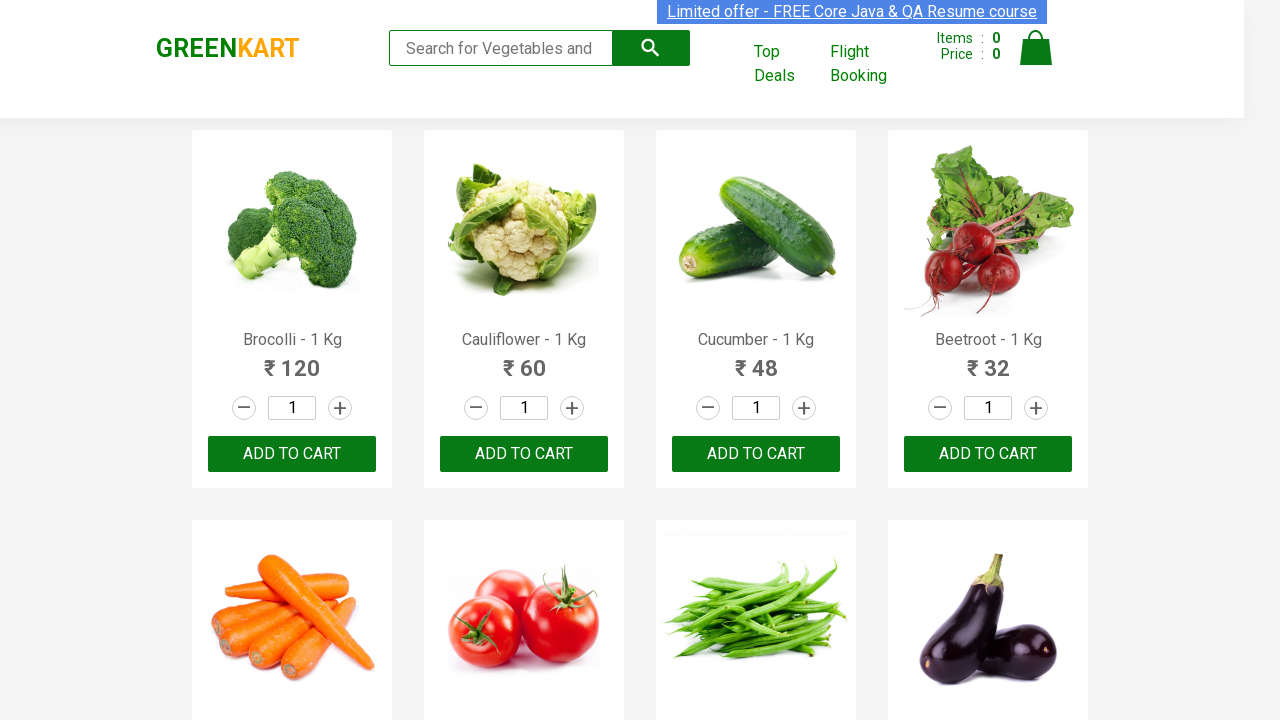

Added Brocolli to cart at (292, 454) on div.product-action >> nth=0
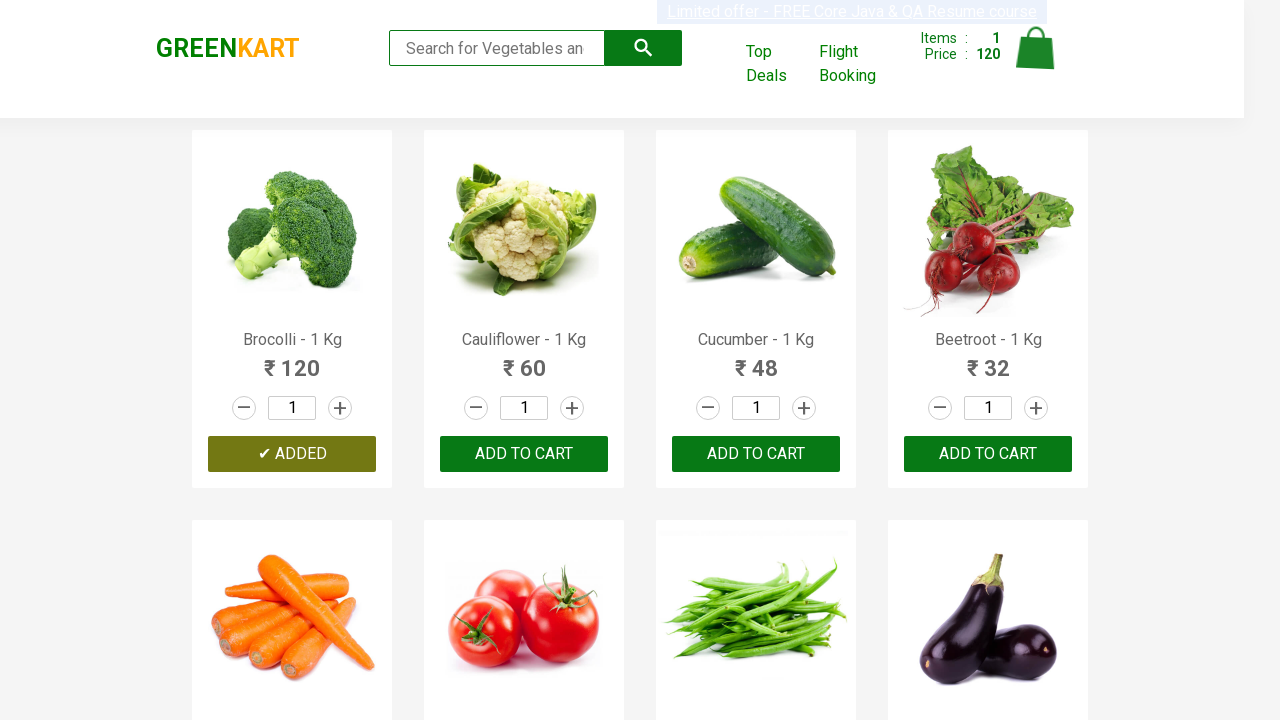

Added Cucumber to cart at (756, 454) on div.product-action >> nth=2
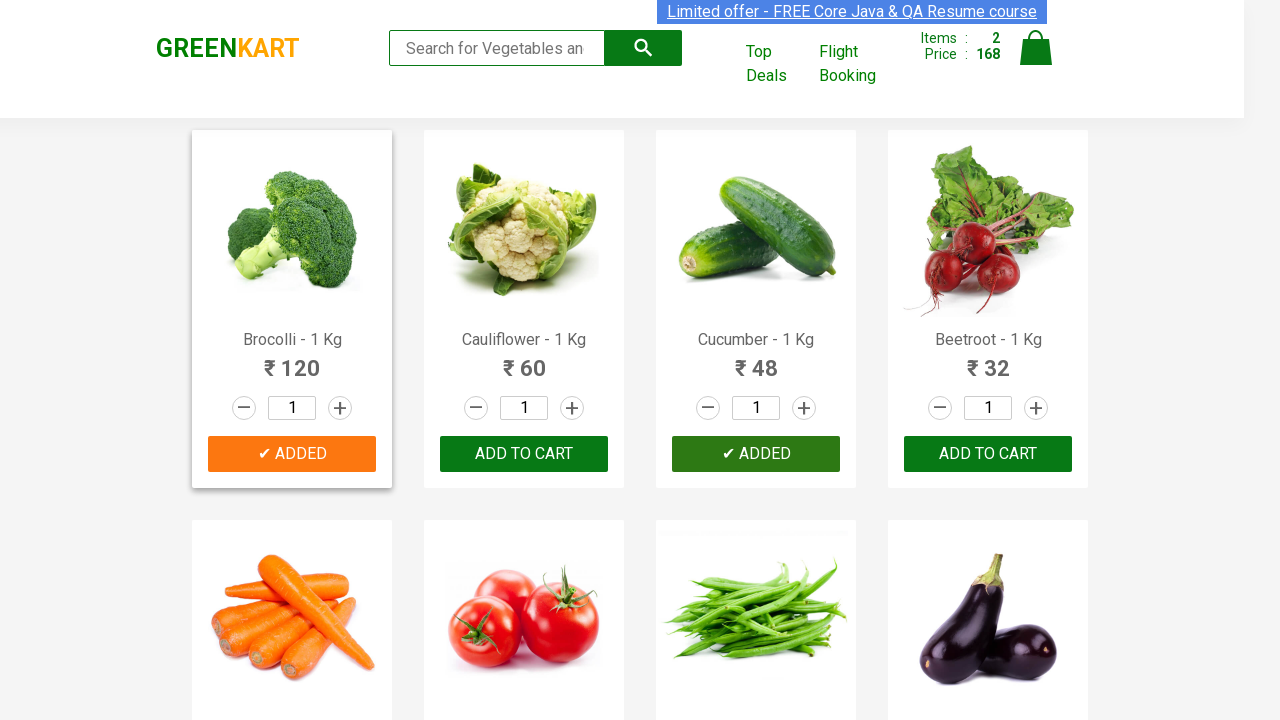

Added Tomato to cart at (524, 360) on div.product-action >> nth=5
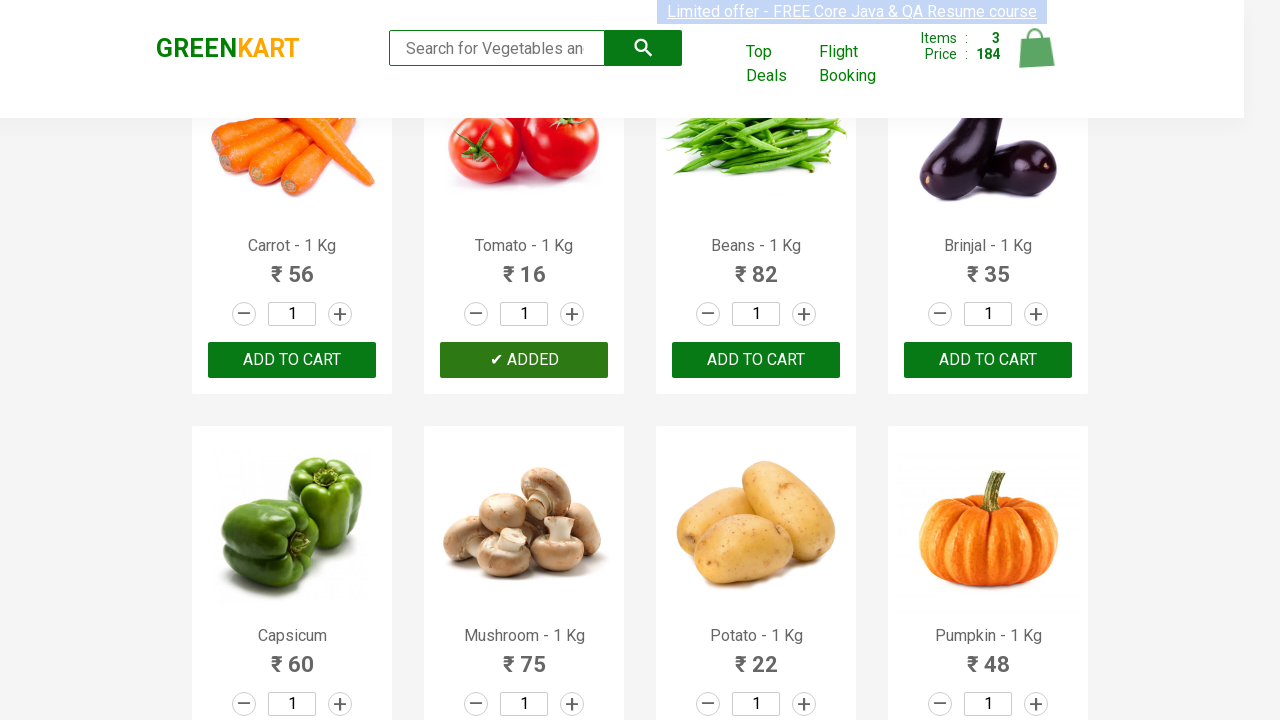

Clicked on cart icon to open shopping cart at (1036, 59) on .cart-icon
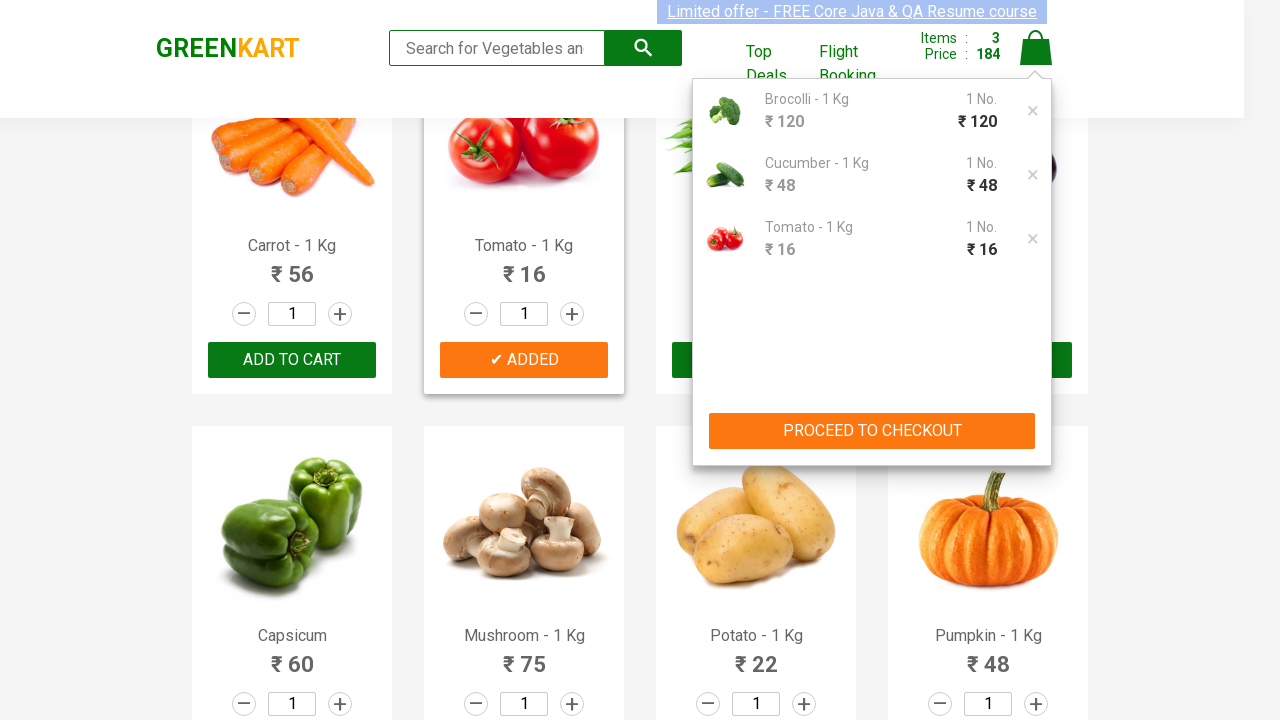

Clicked PROCEED TO CHECKOUT button at (872, 431) on button:text('PROCEED TO CHECKOUT')
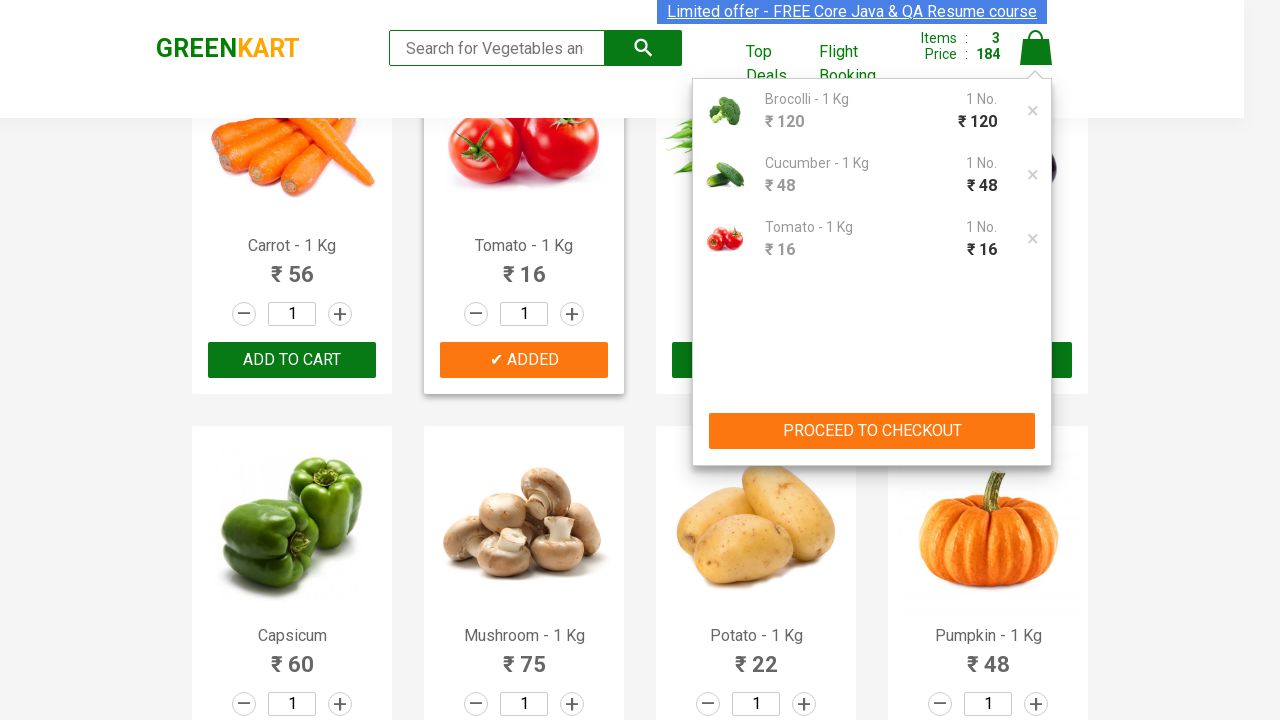

Waited for promo code input field to appear
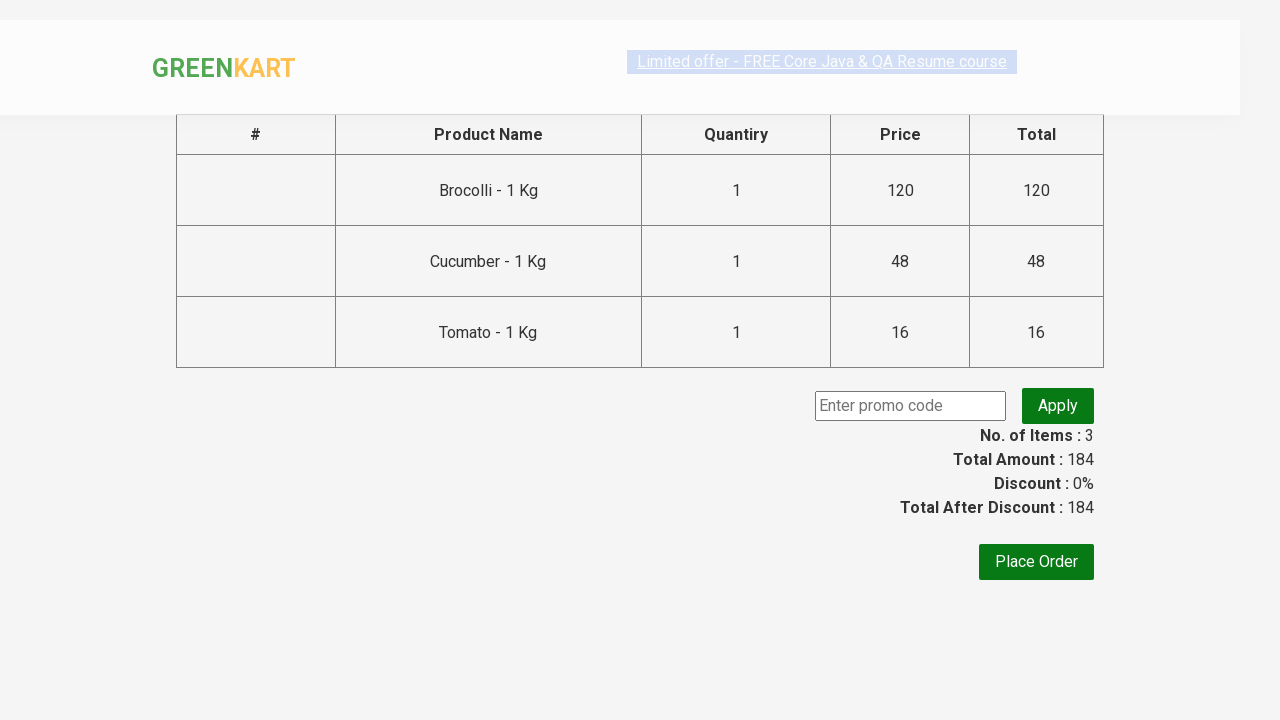

Entered promo code 'rahulshettyacademy' in the field on input.promoCode
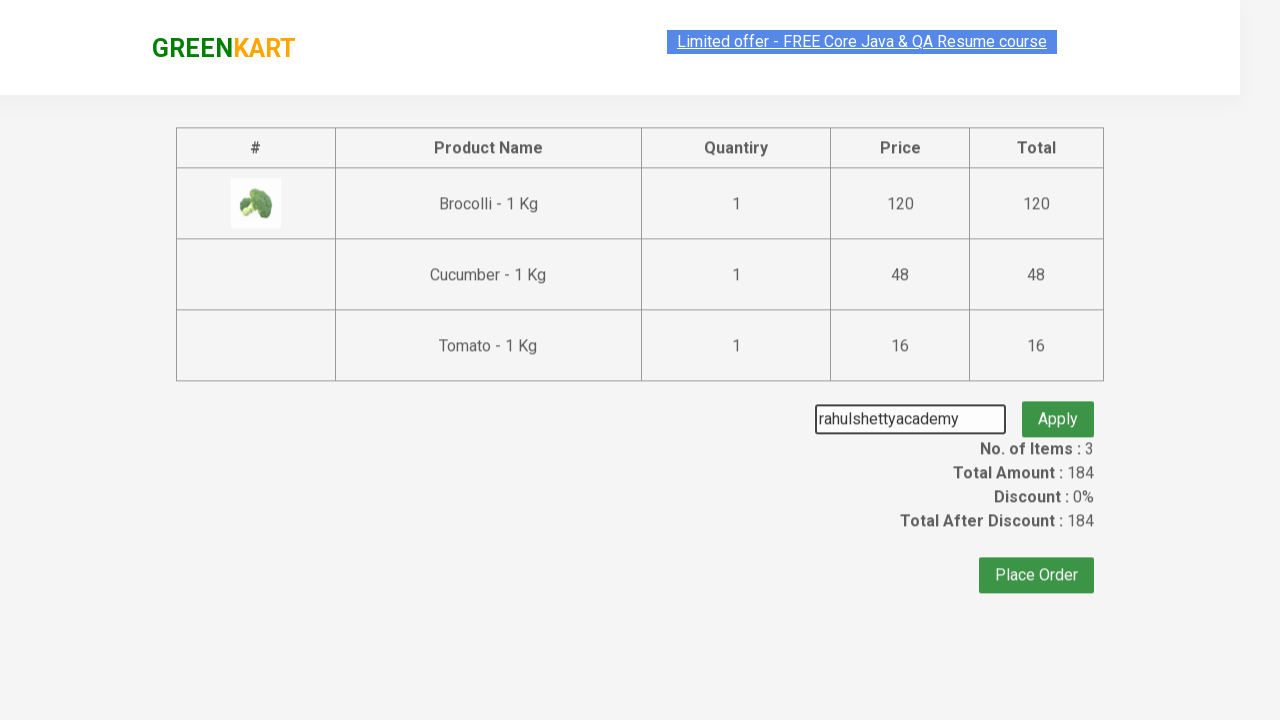

Clicked apply promo button at (1058, 406) on button.promoBtn
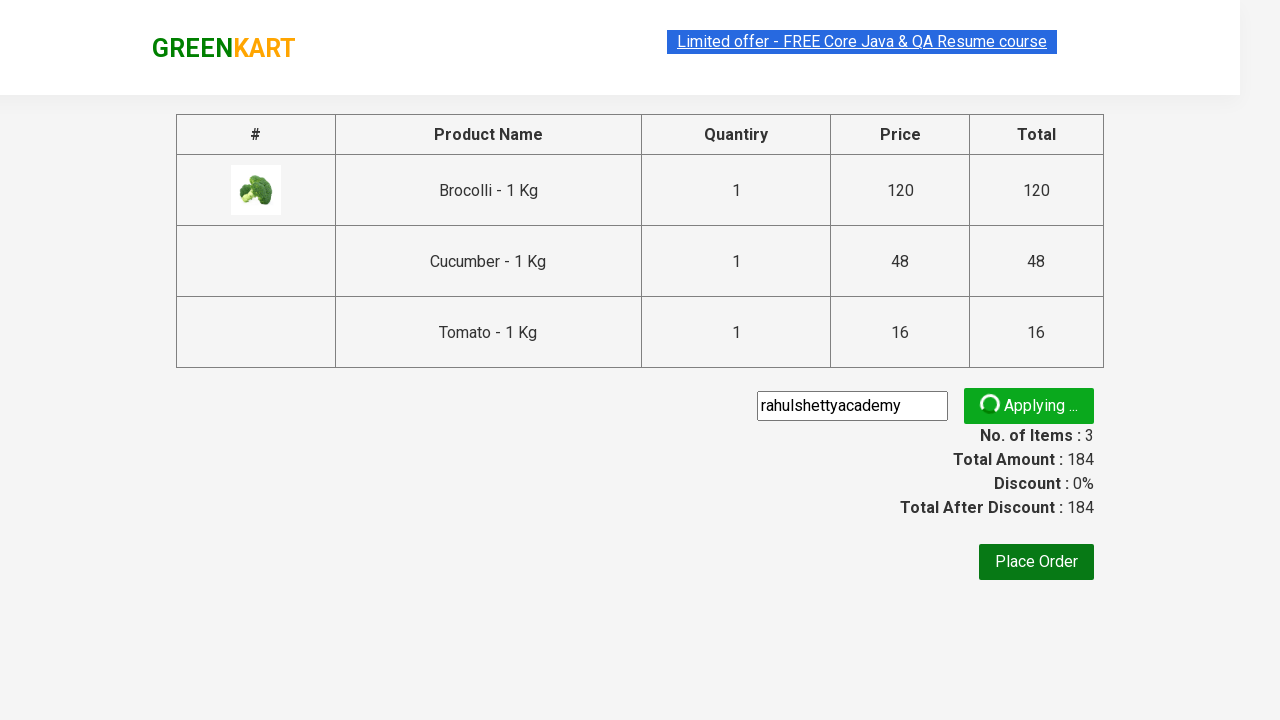

Promo code applied successfully - success message confirmed
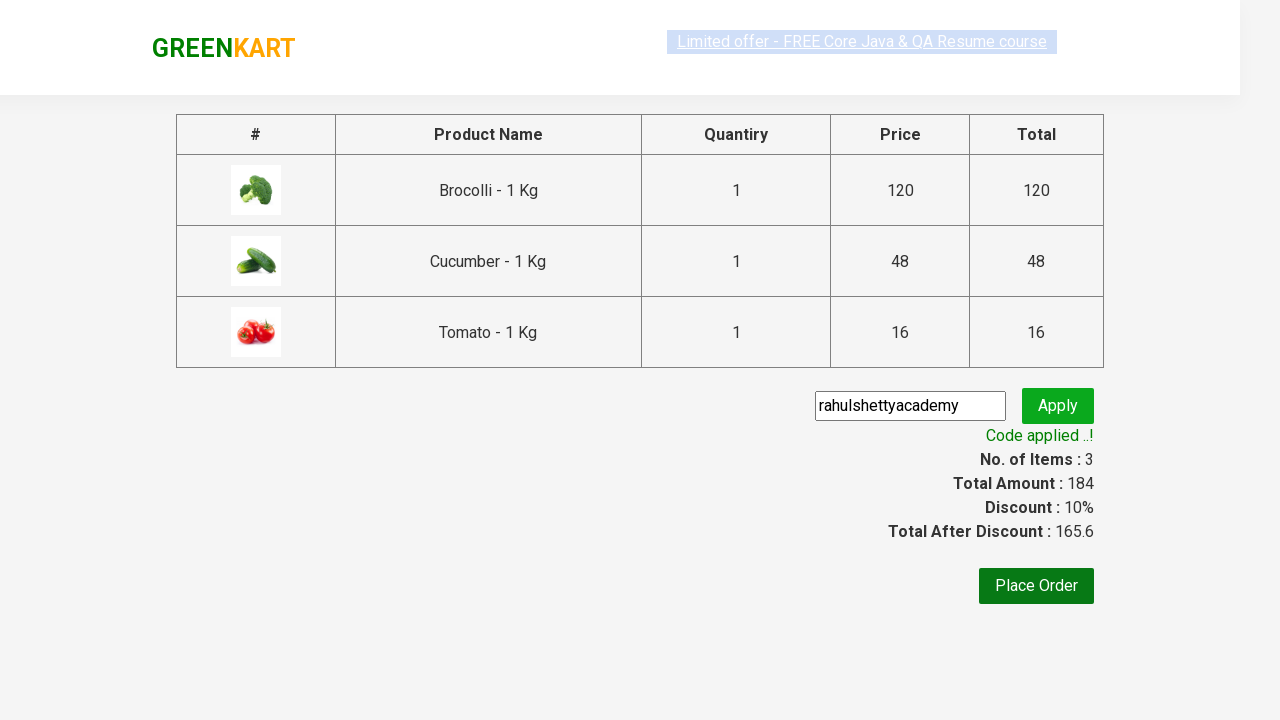

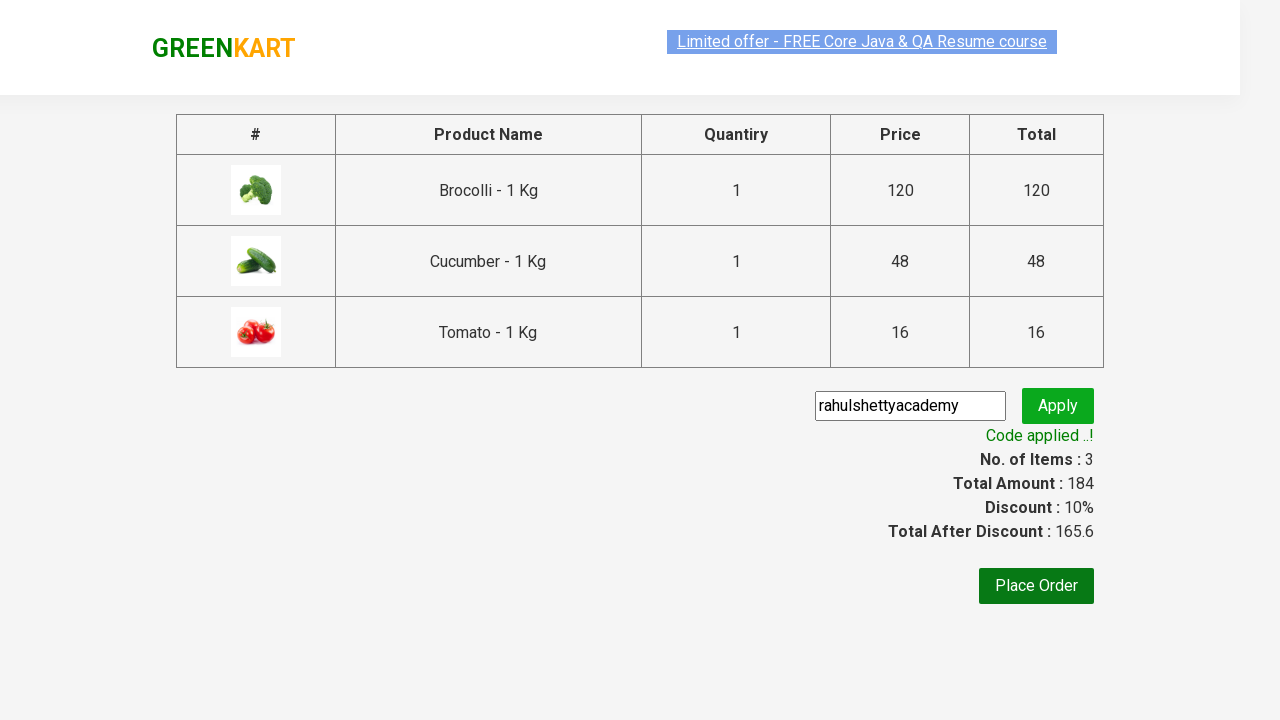